Tests calculator invalid input handling by entering "invalid" as first number and verifying the result shows invalid input message

Starting URL: https://calculatorhtml.onrender.com/

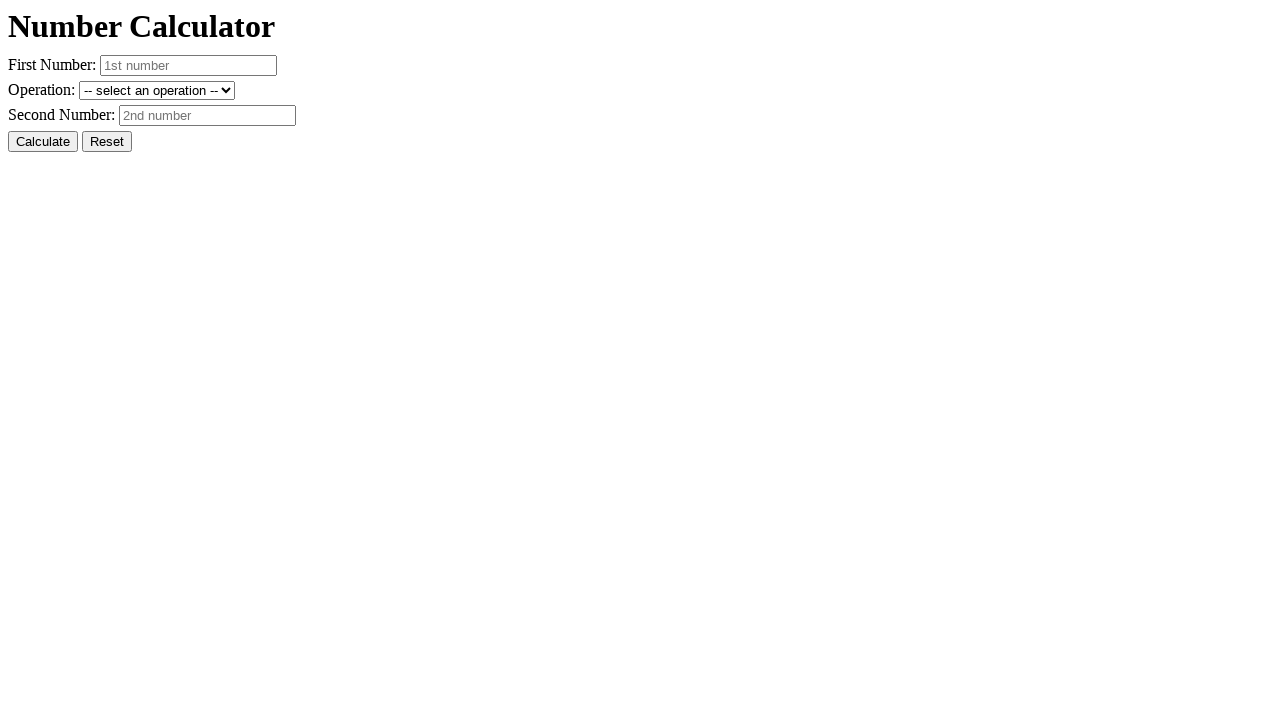

Clicked the Reset button to clear any previous state at (107, 142) on #resetButton
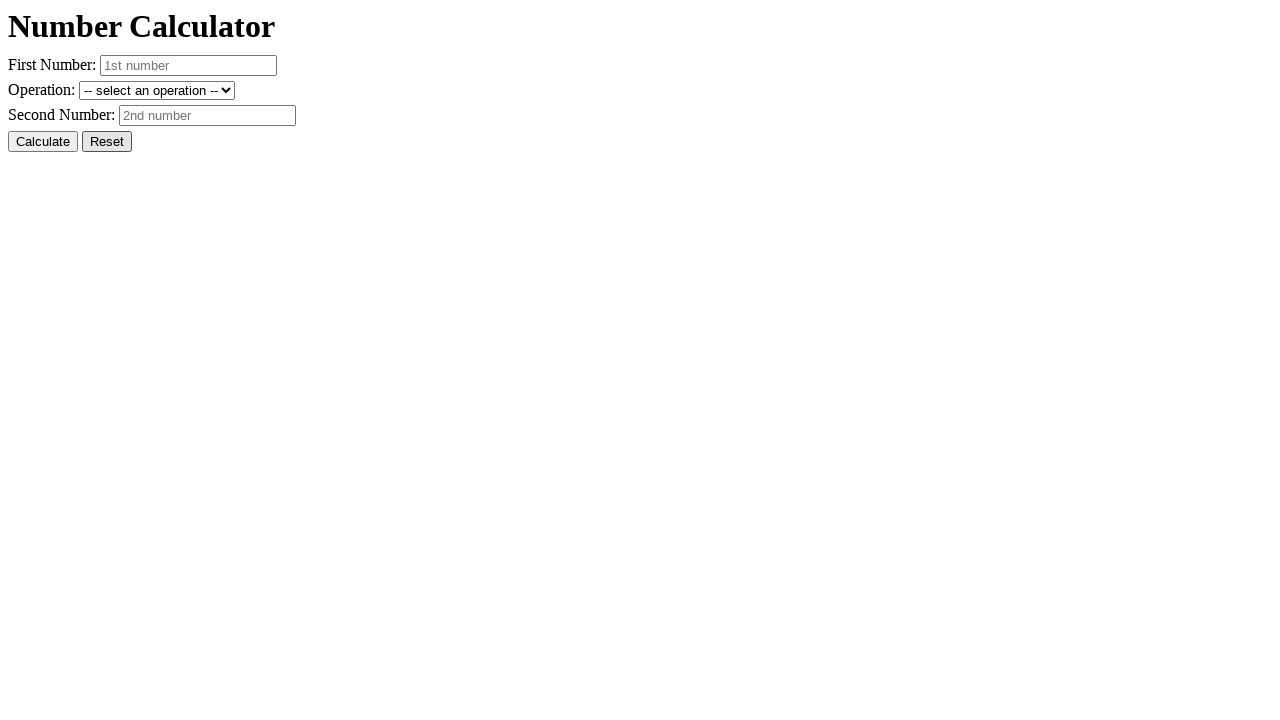

Entered 'invalid' as the first number on #number1
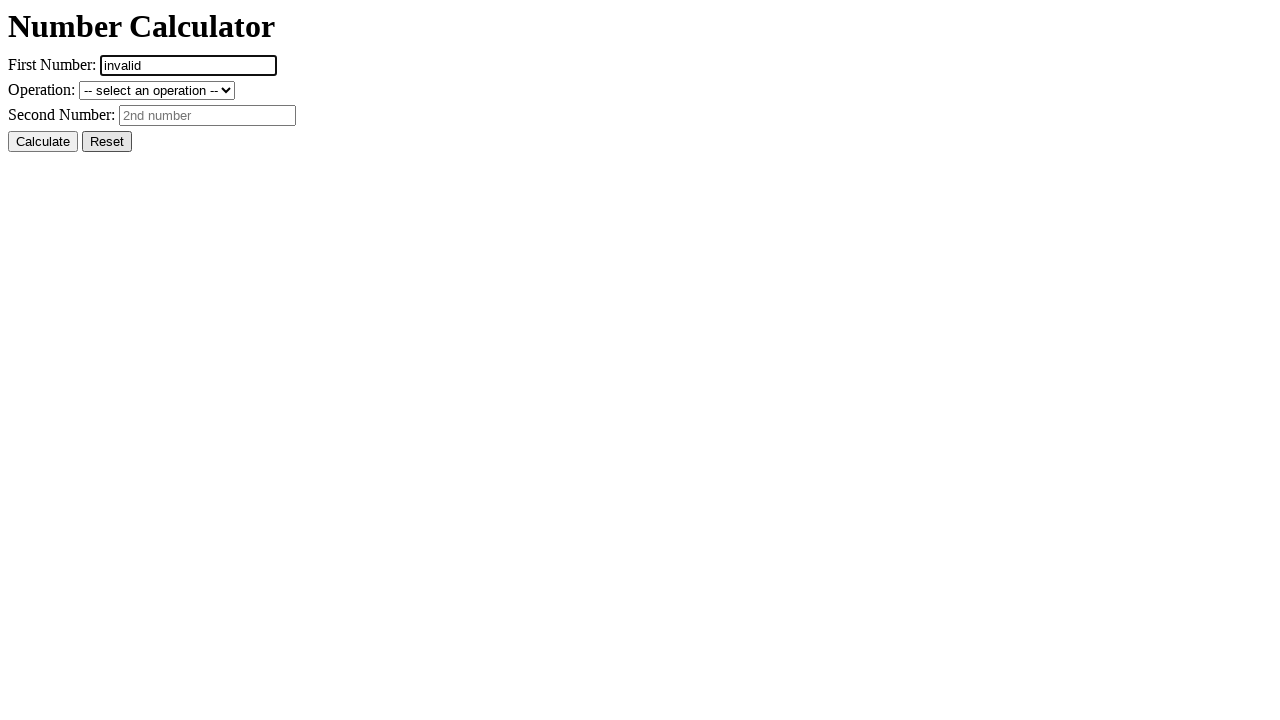

Entered '10' as the second number on #number2
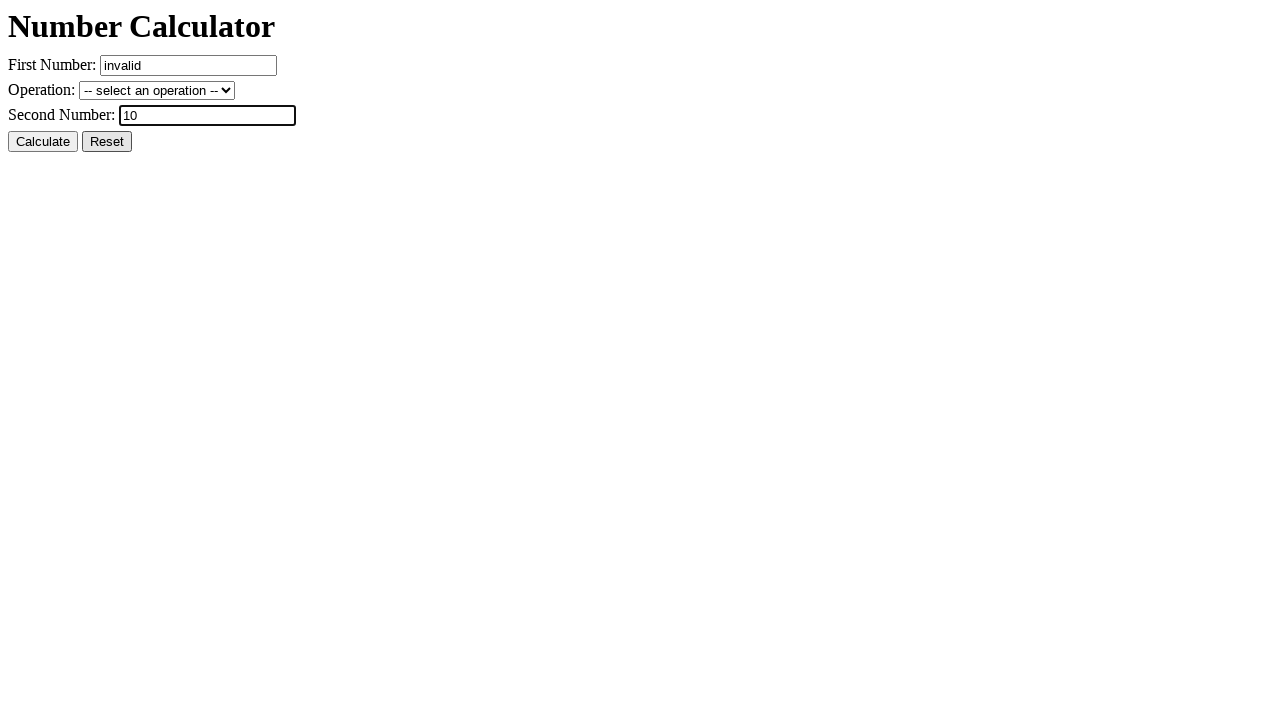

Selected the + (sum) operation from the dropdown on #operation
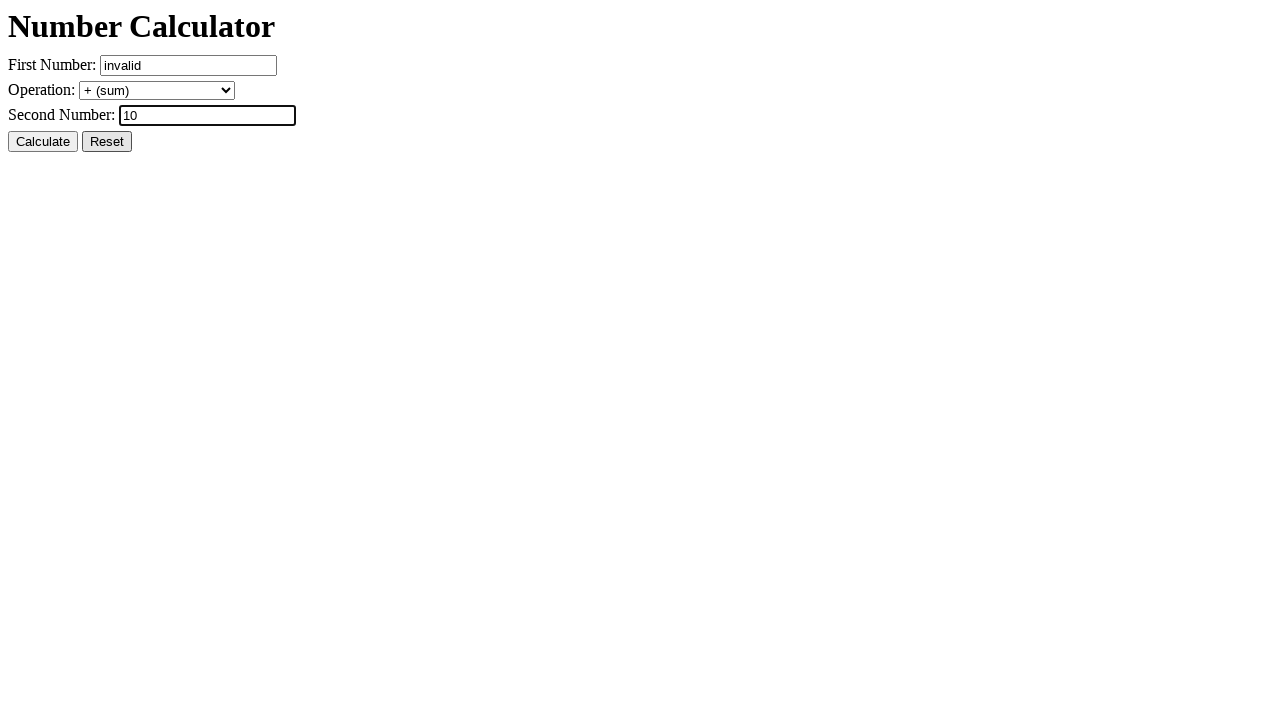

Clicked the Calculate button at (43, 142) on #calcButton
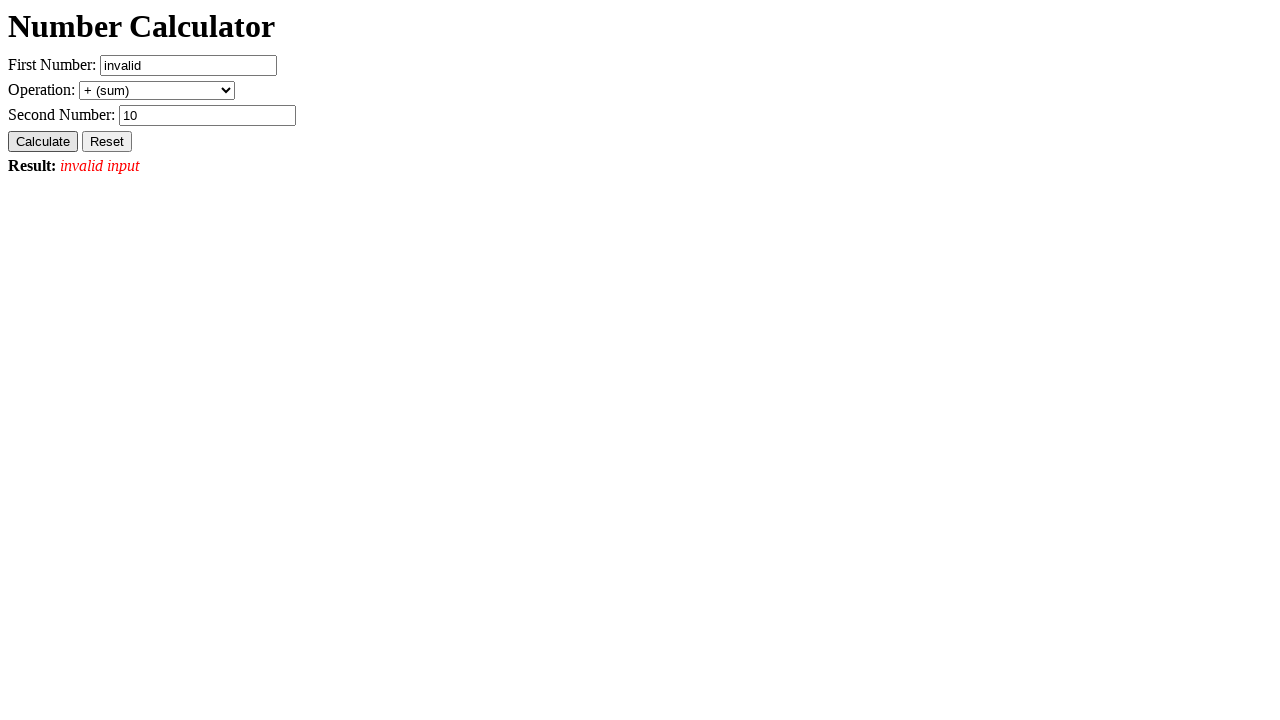

Result element loaded, verifying invalid input message is displayed
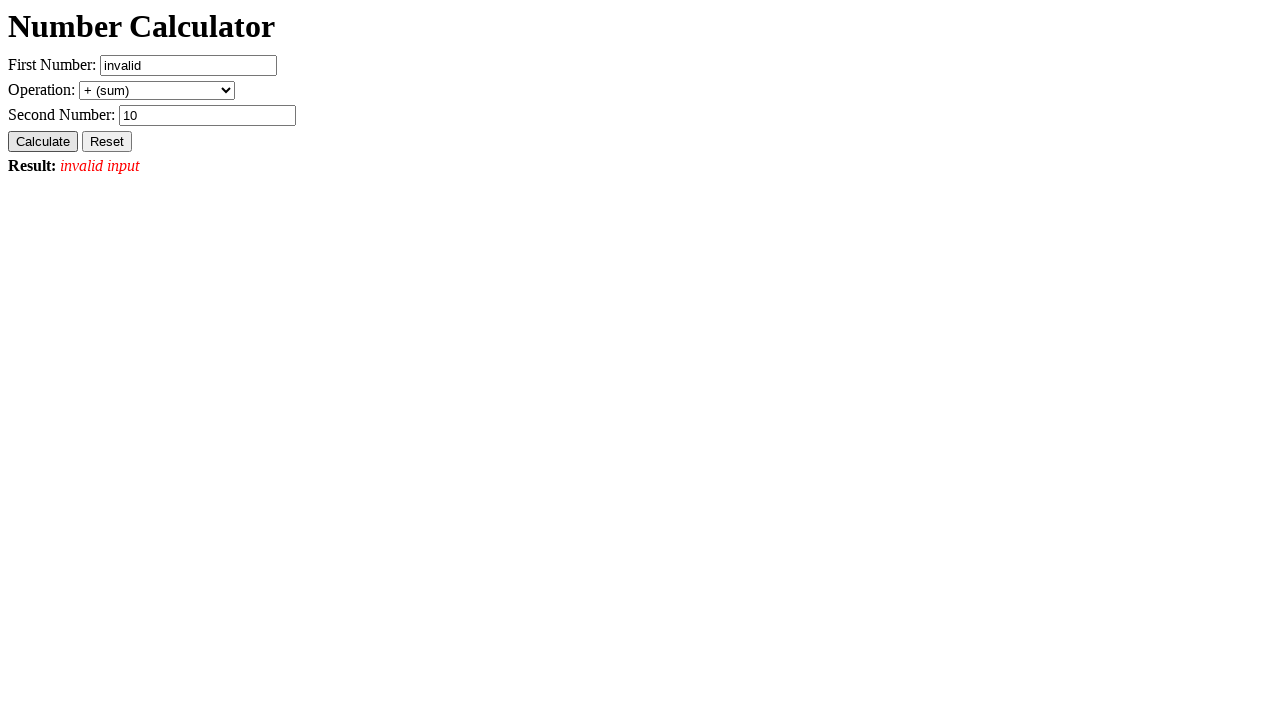

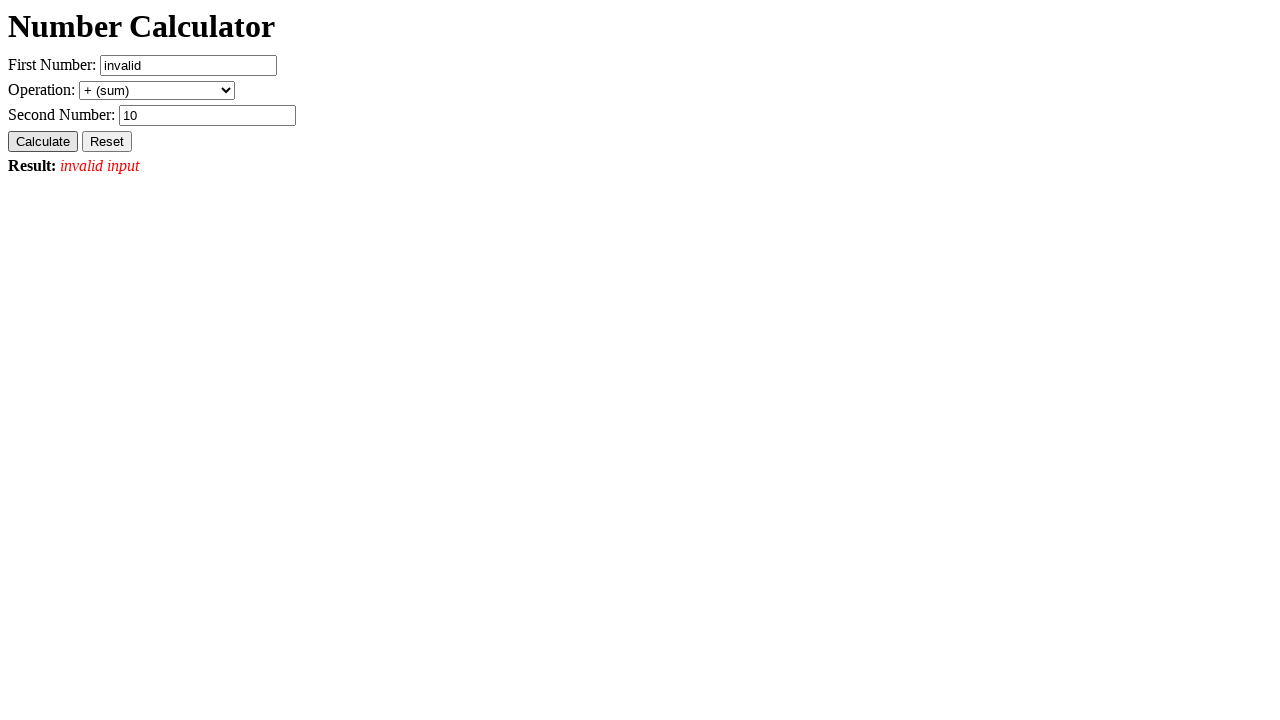